Tests Python.org search functionality by searching for "pycon" and verifying results are returned

Starting URL: http://www.python.org

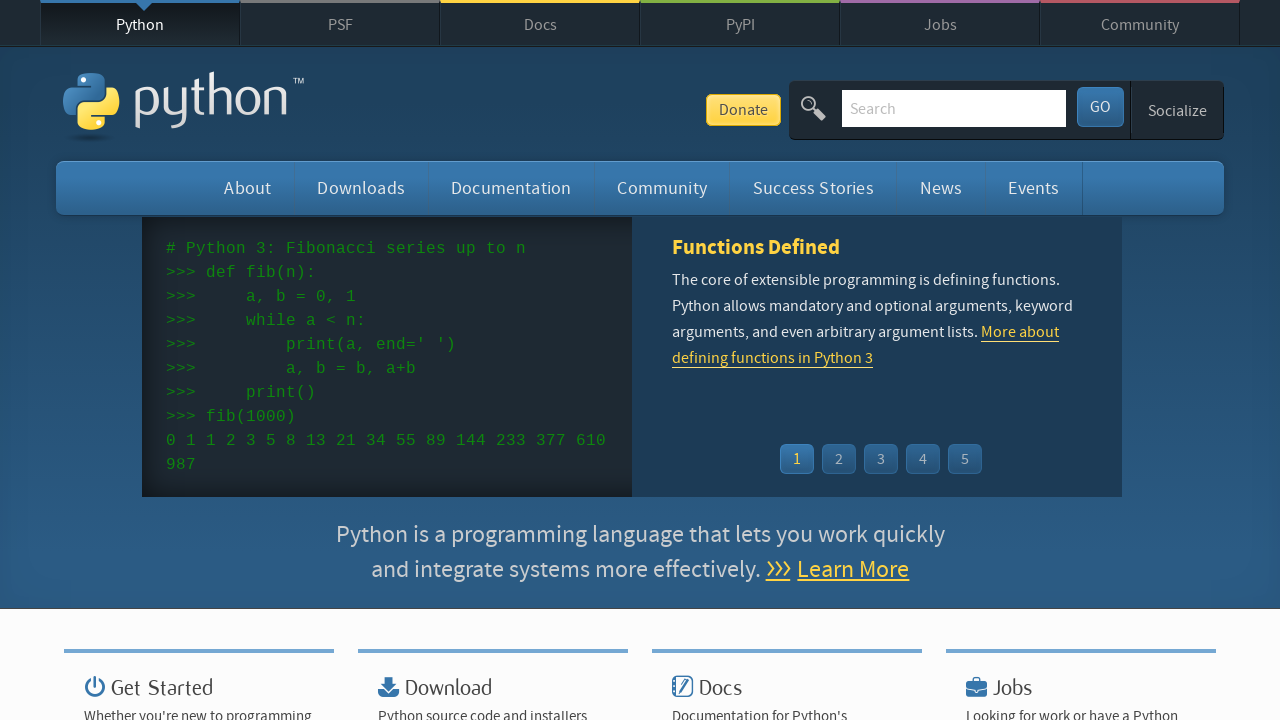

Cleared search box on input[name='q']
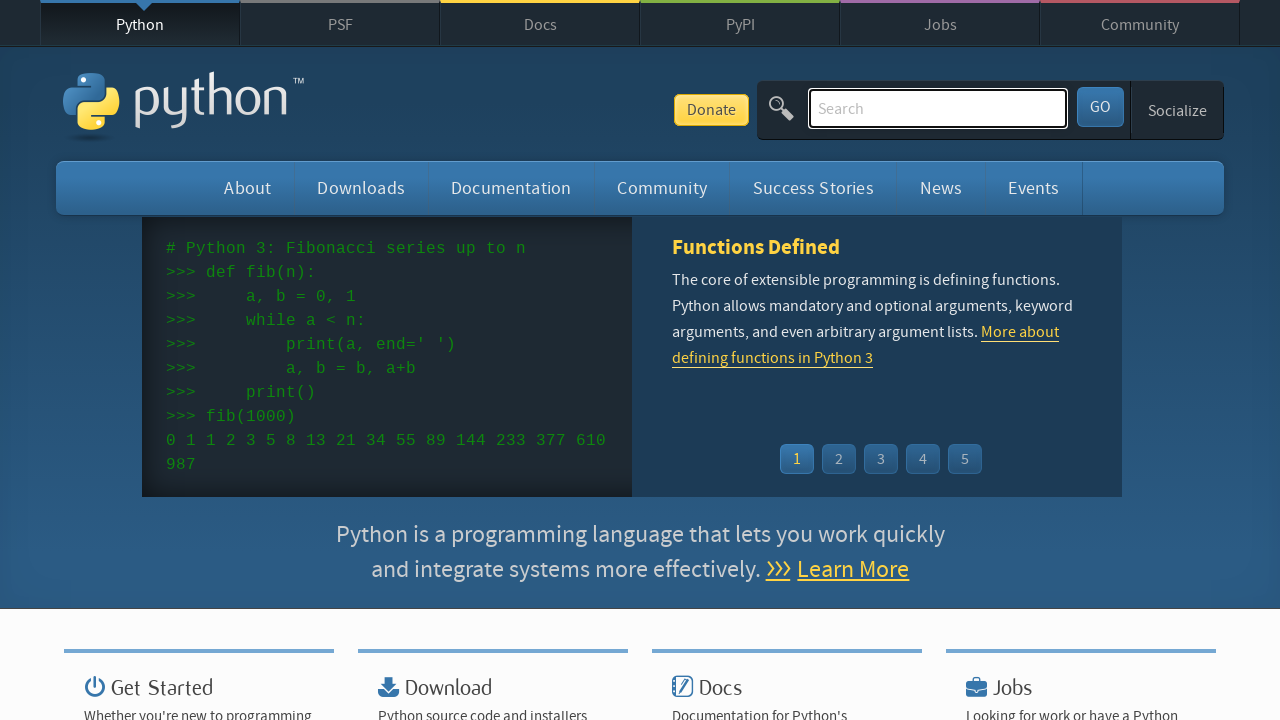

Filled search box with 'pycon' on input[name='q']
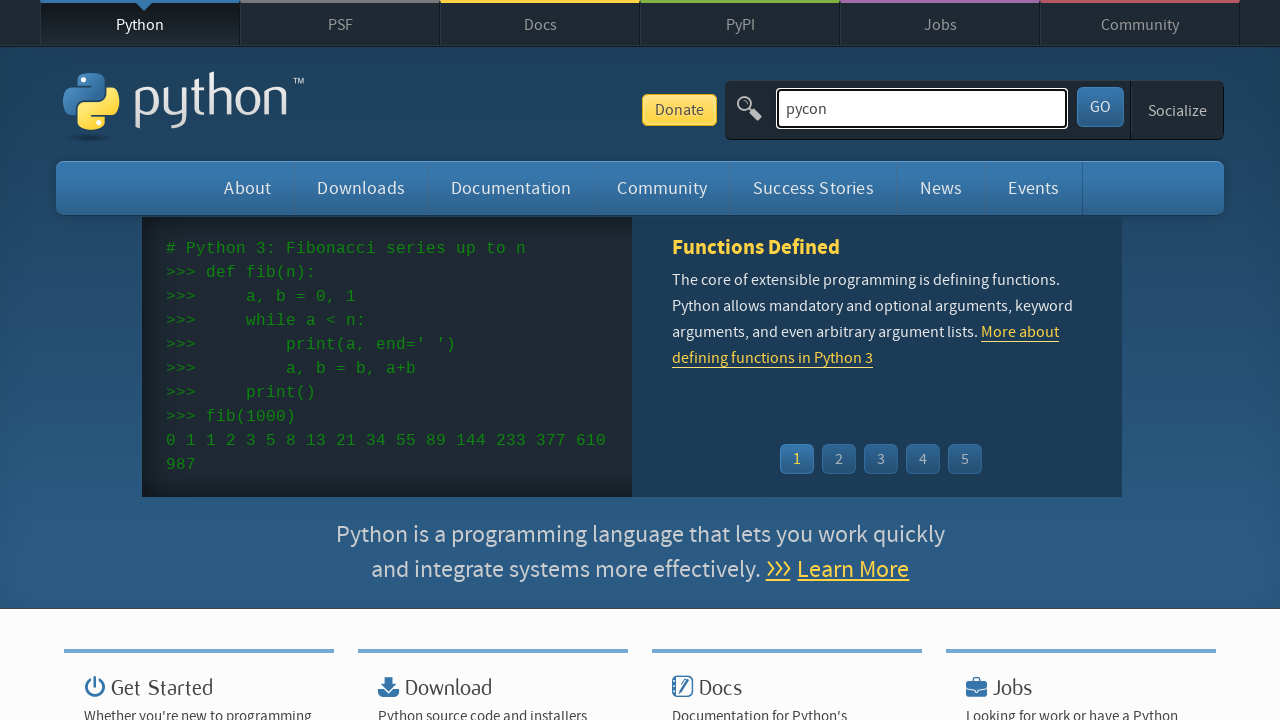

Pressed Enter to submit search on input[name='q']
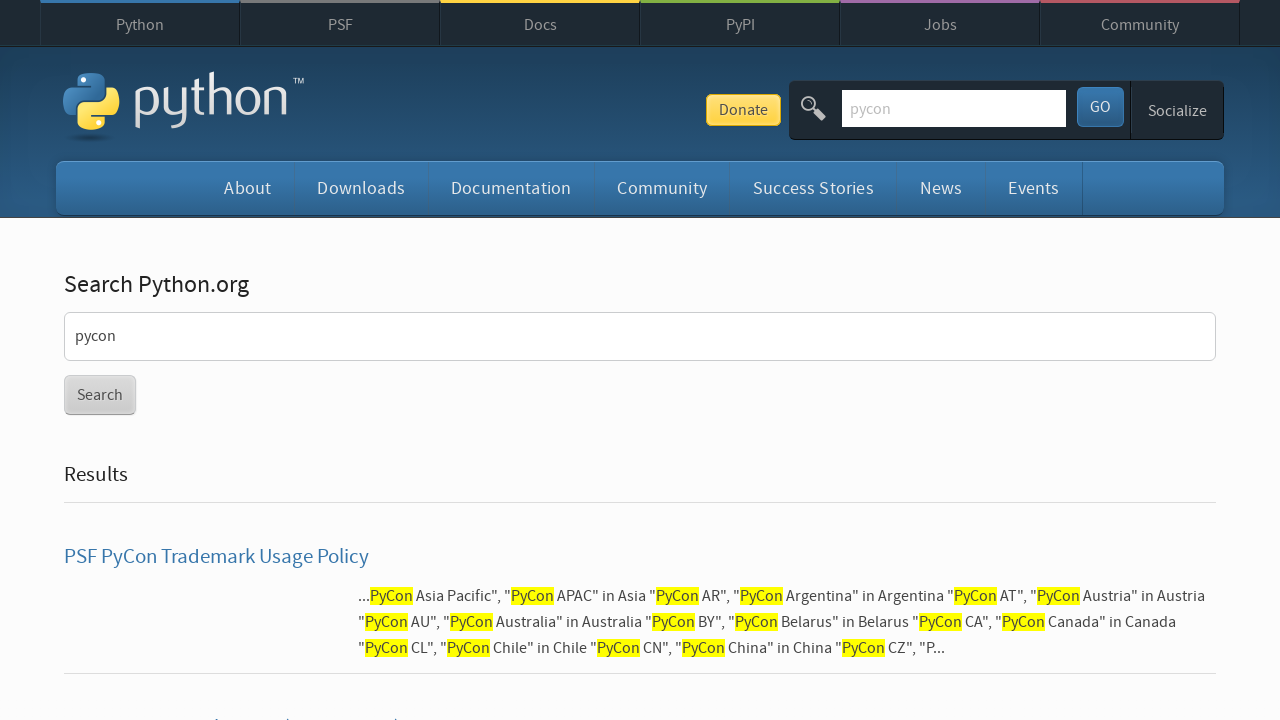

Page loaded with networkidle state
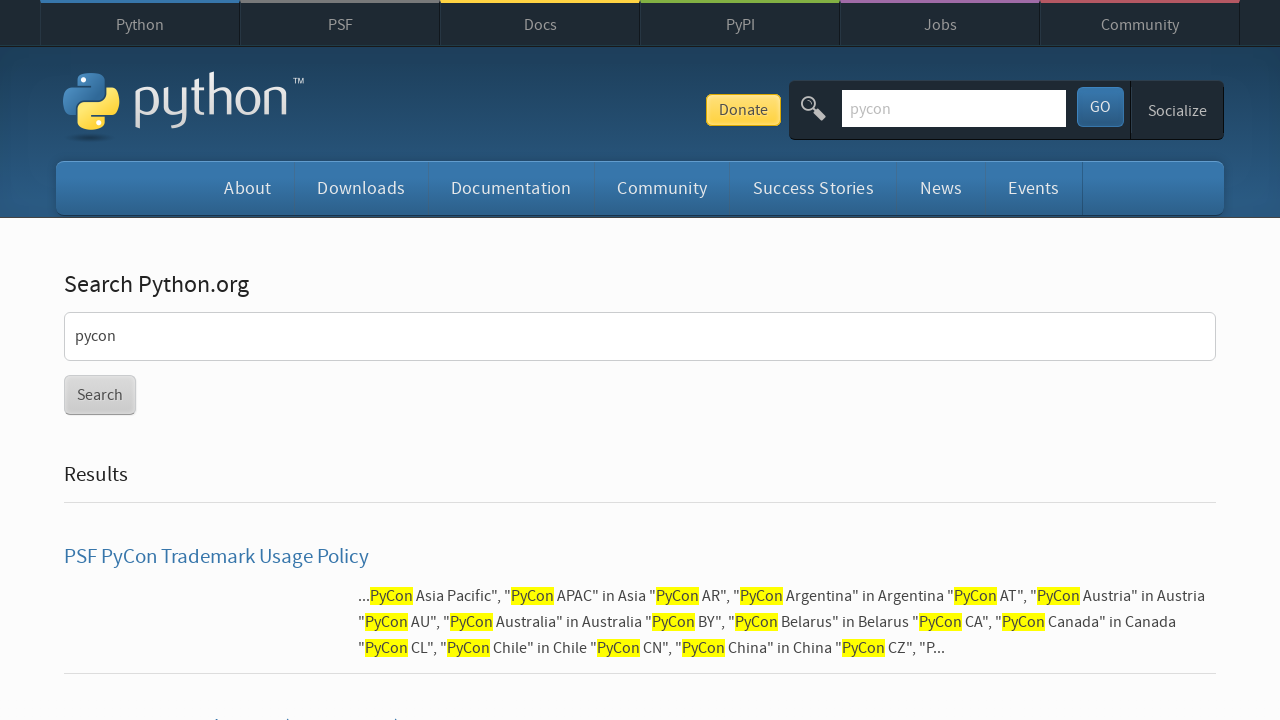

Verified search results were returned (no 'No results found' message)
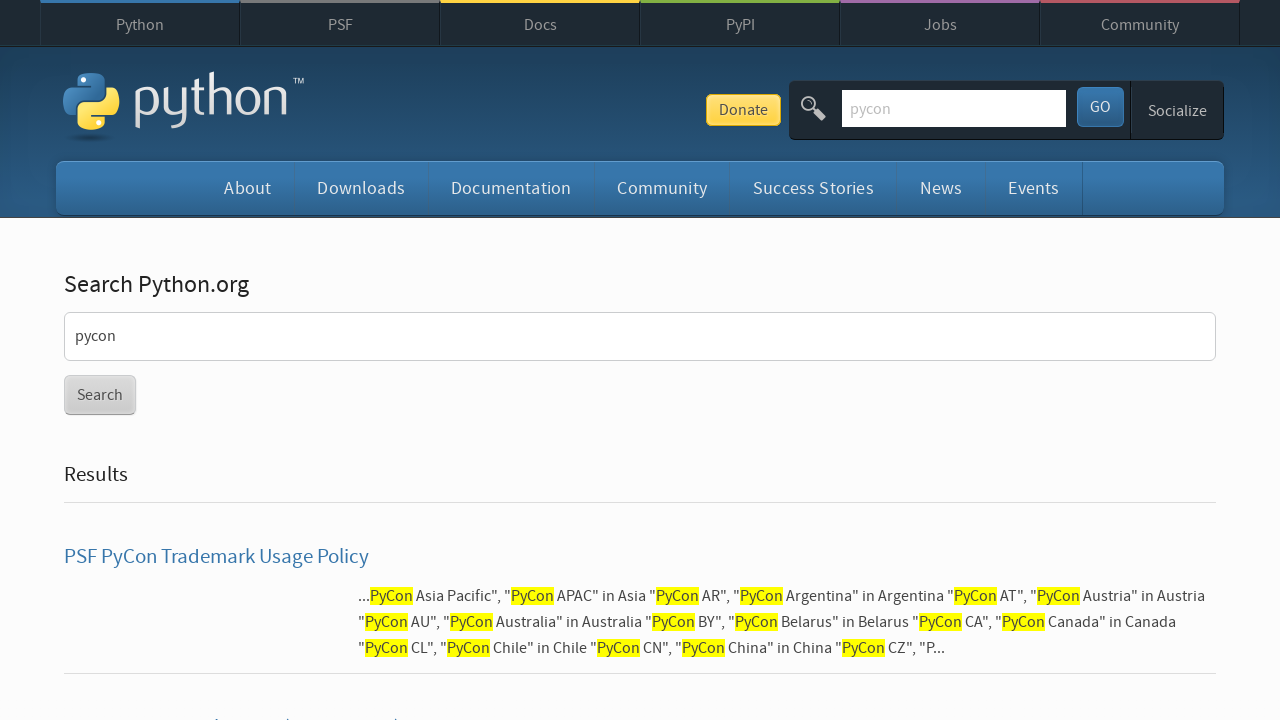

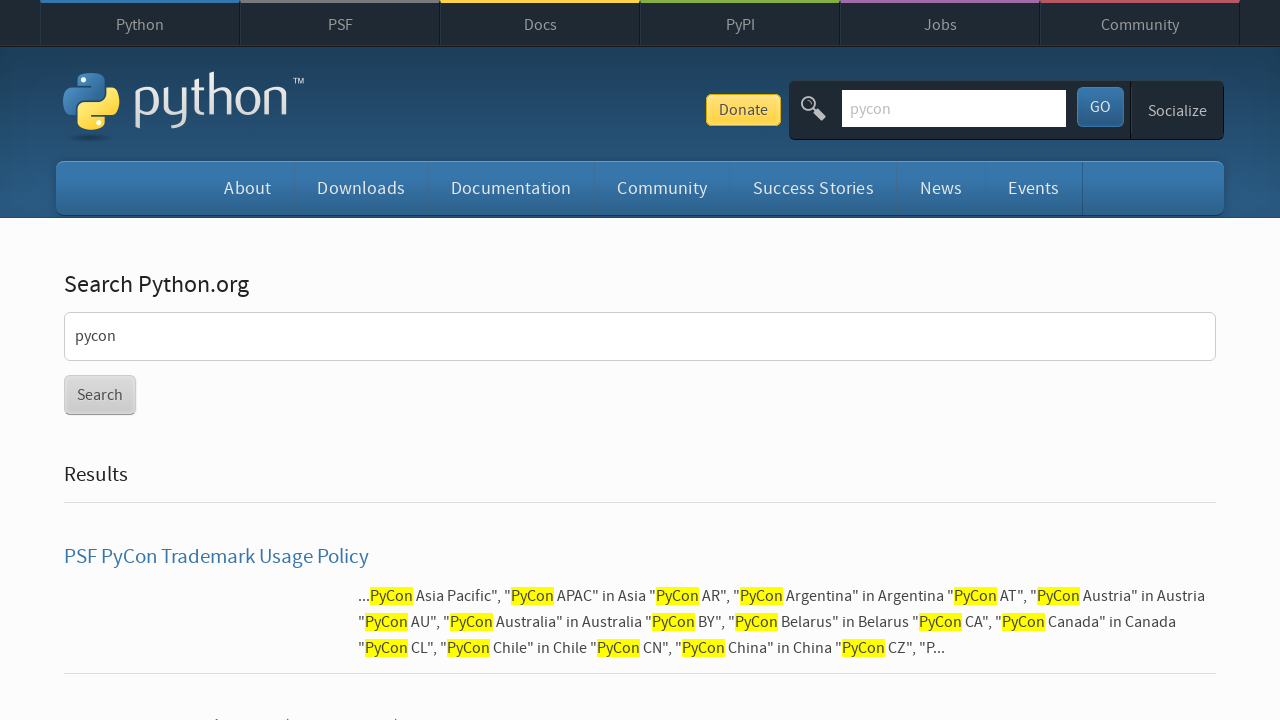